Tests that edits are saved when the input loses focus (blur event)

Starting URL: https://demo.playwright.dev/todomvc

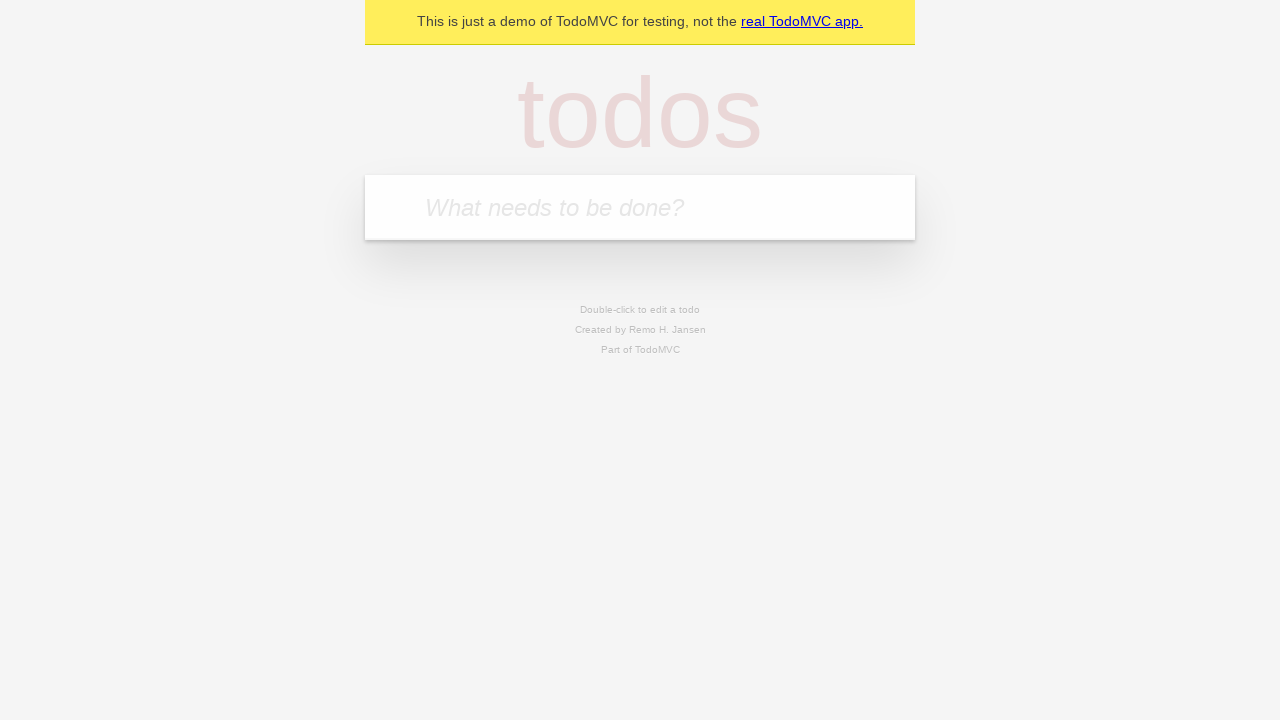

Filled first todo input with 'buy some cheese' on internal:attr=[placeholder="What needs to be done?"i]
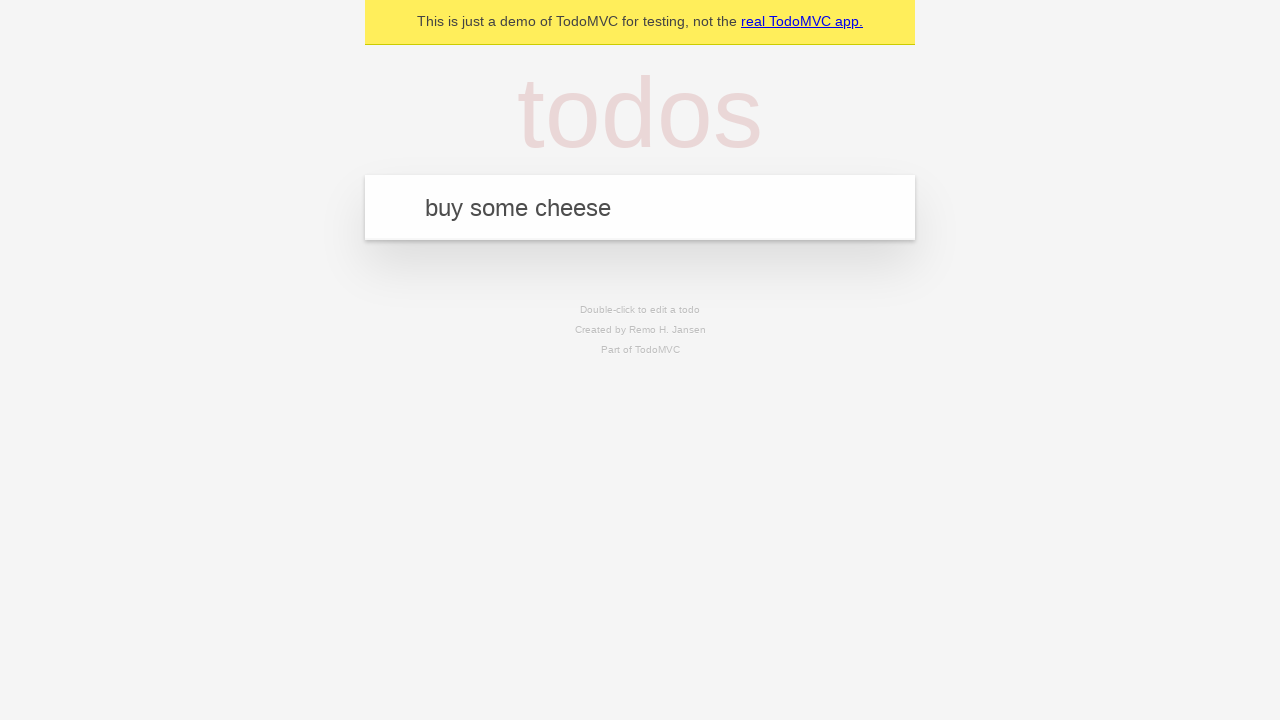

Pressed Enter to create first todo on internal:attr=[placeholder="What needs to be done?"i]
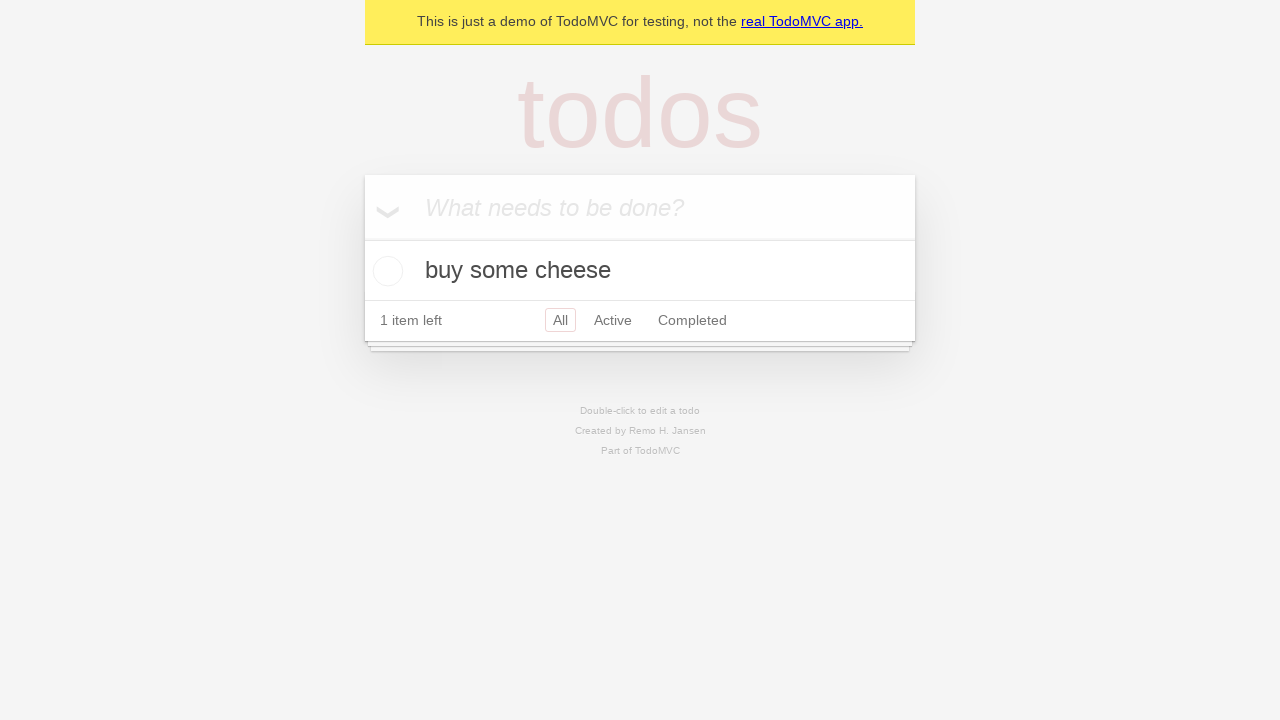

Filled second todo input with 'feed the cat' on internal:attr=[placeholder="What needs to be done?"i]
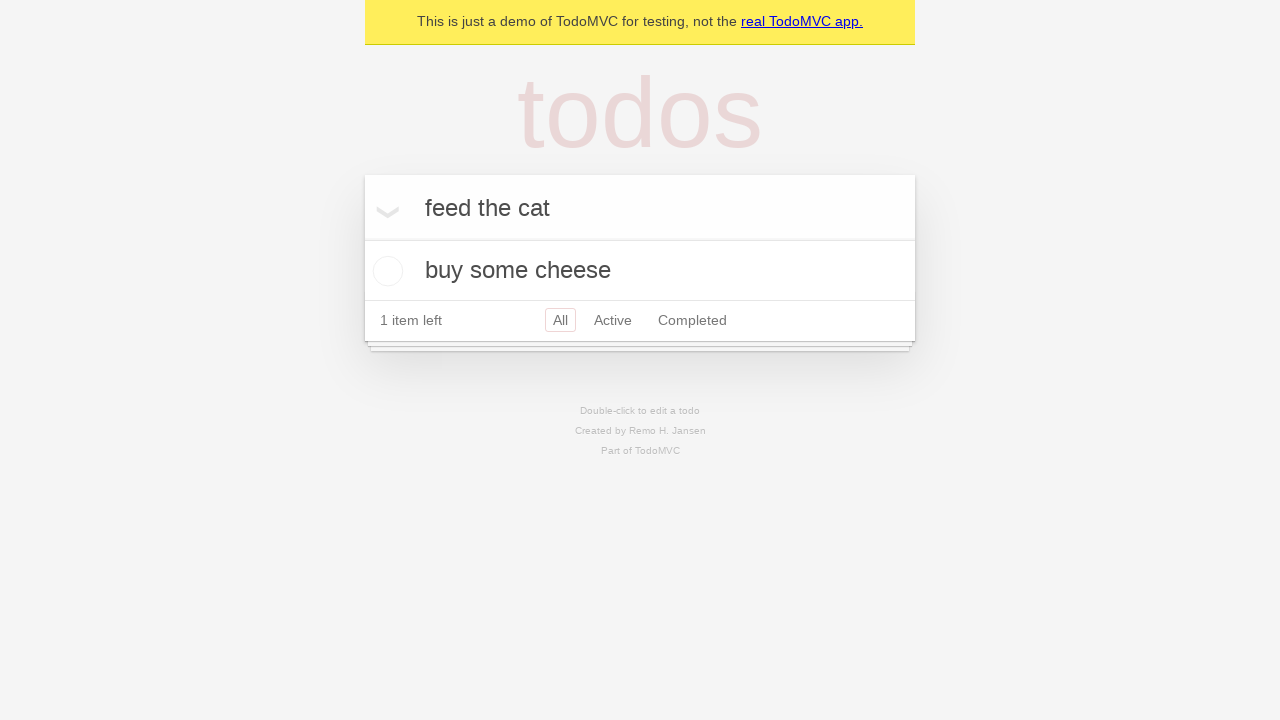

Pressed Enter to create second todo on internal:attr=[placeholder="What needs to be done?"i]
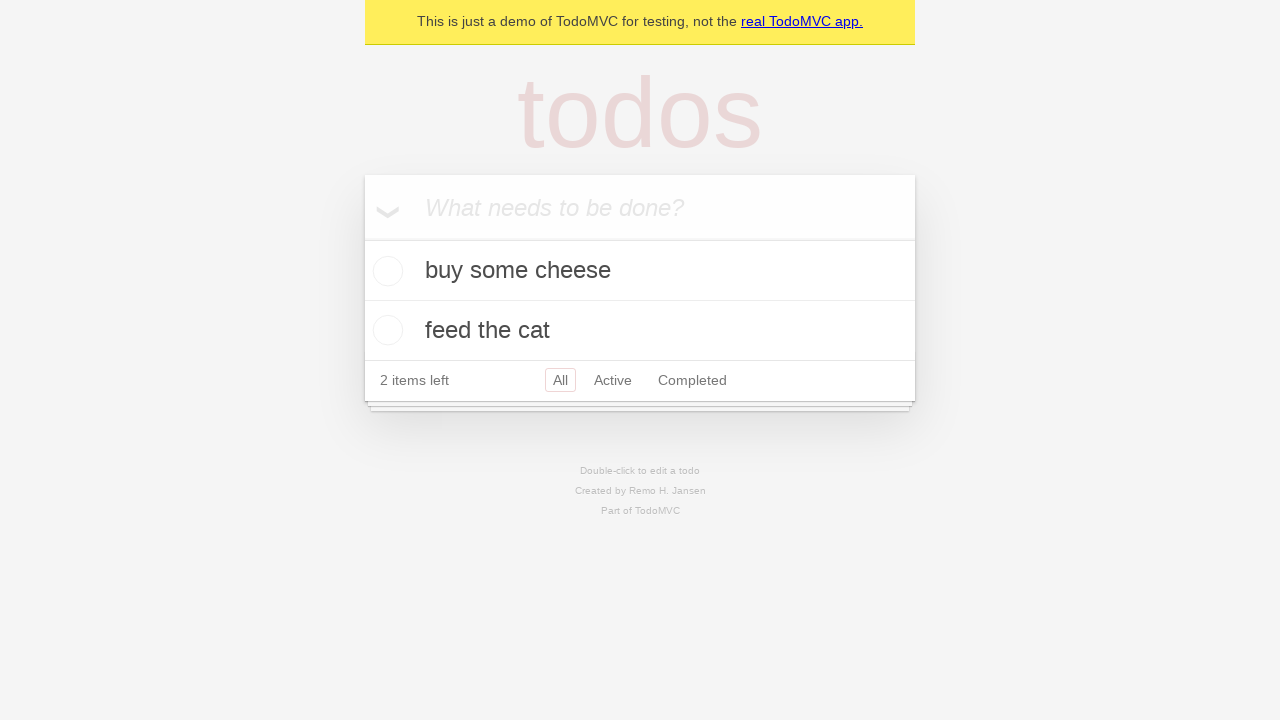

Filled third todo input with 'book a doctors appointment' on internal:attr=[placeholder="What needs to be done?"i]
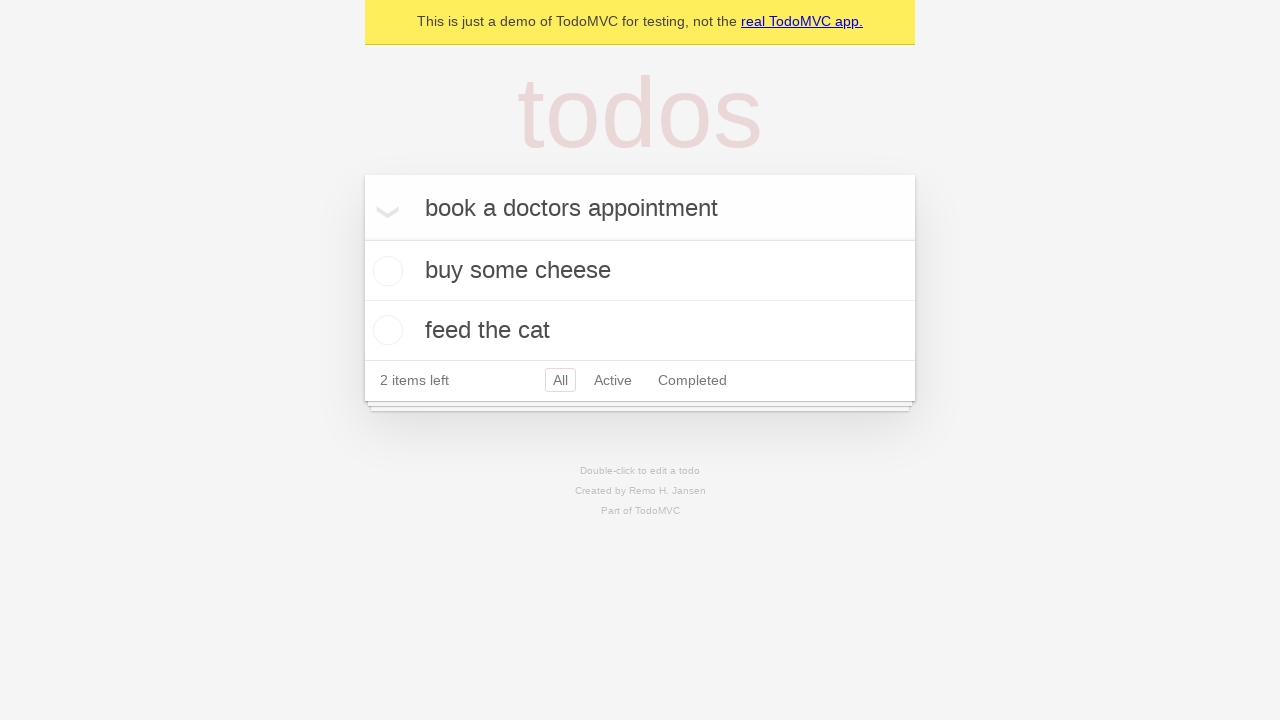

Pressed Enter to create third todo on internal:attr=[placeholder="What needs to be done?"i]
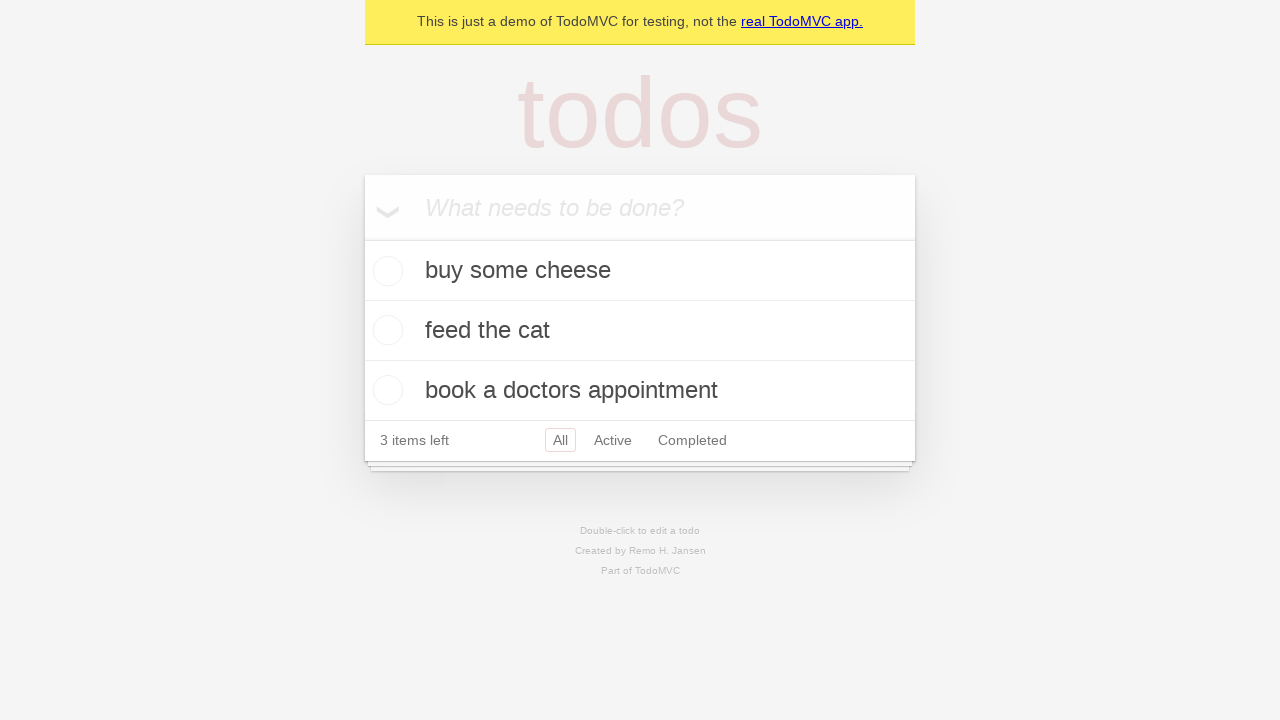

Double-clicked second todo item to enter edit mode at (640, 331) on internal:testid=[data-testid="todo-item"s] >> nth=1
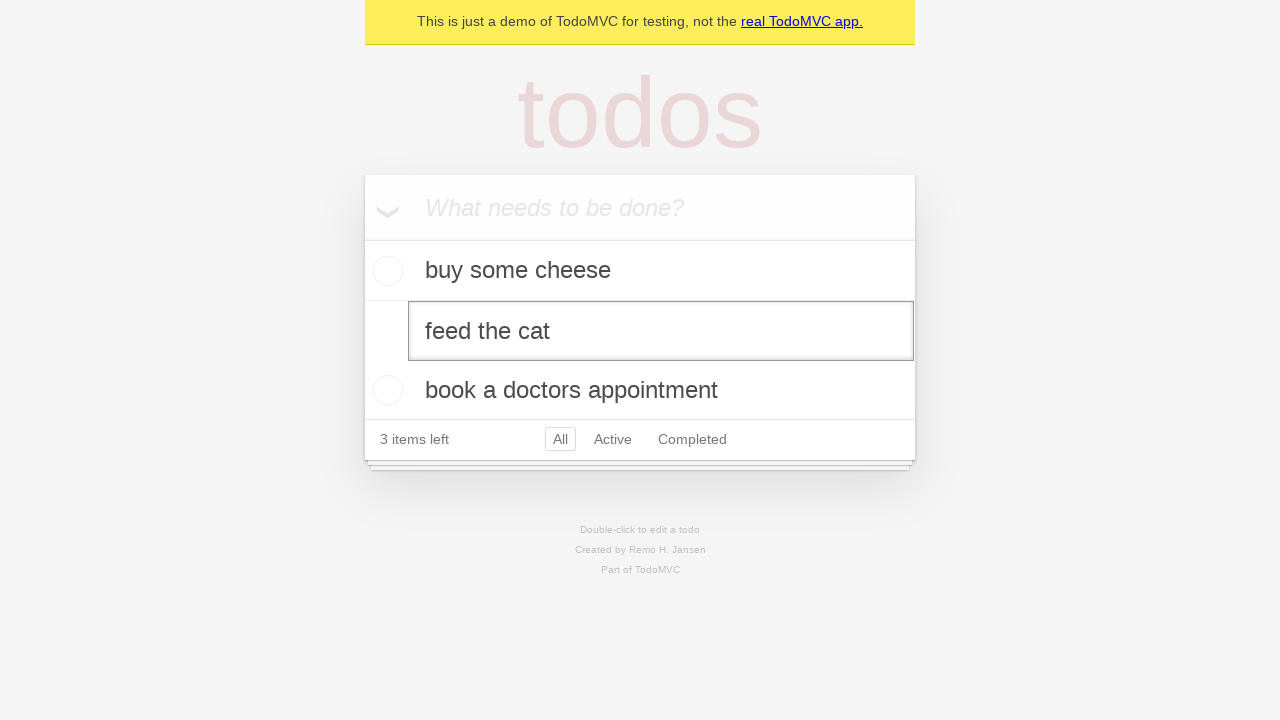

Edited todo text to 'buy some sausages' on internal:testid=[data-testid="todo-item"s] >> nth=1 >> internal:role=textbox[nam
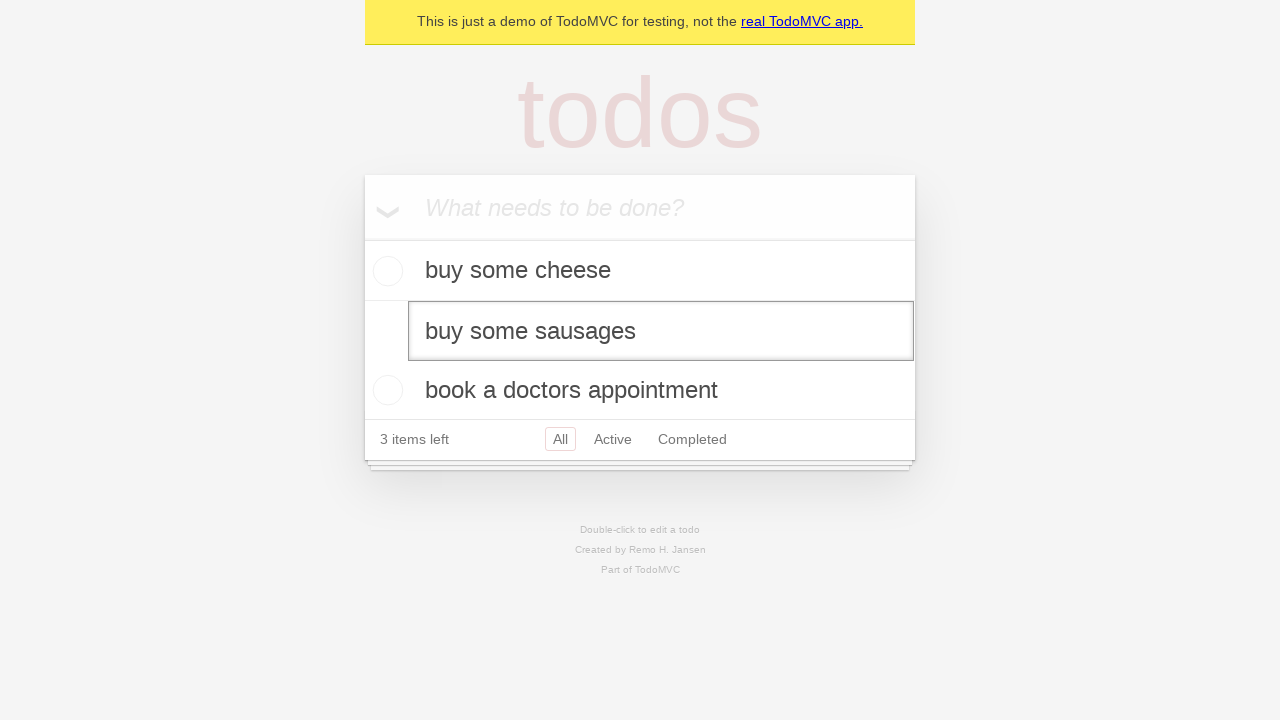

Dispatched blur event to save edit on focus loss
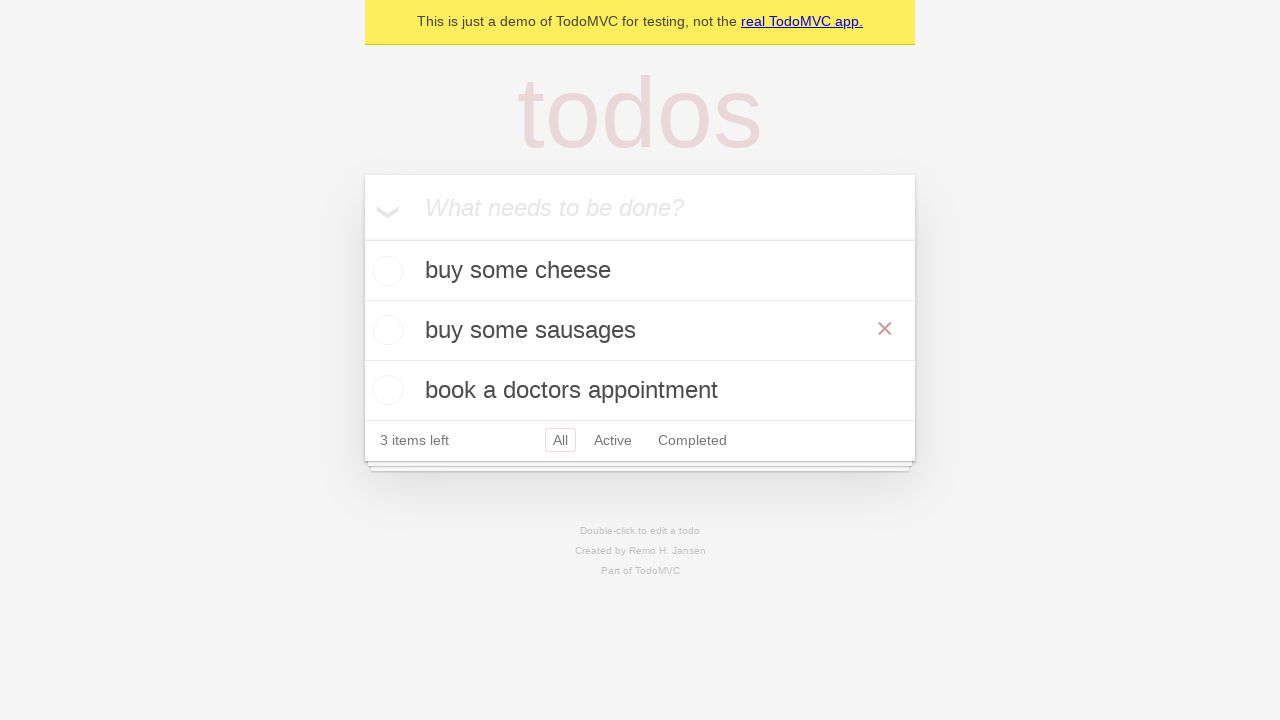

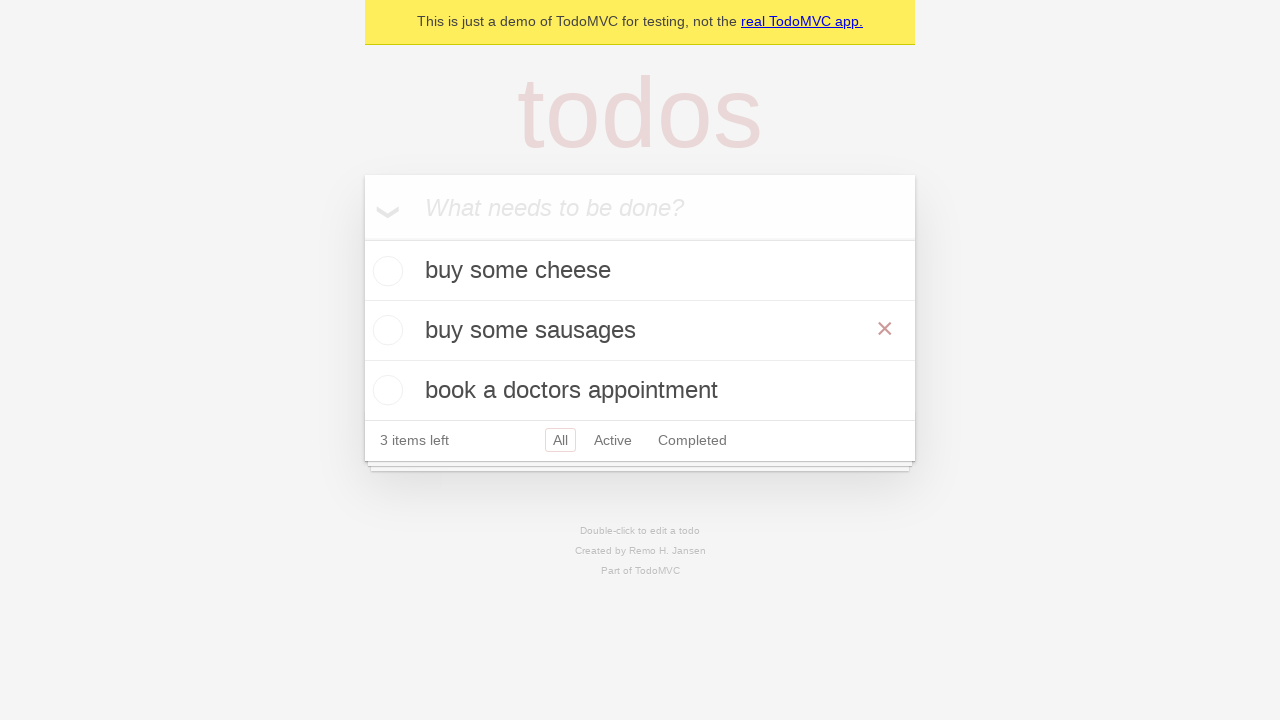